Tests add/remove element functionality by clicking Add button to create elements and Delete button to remove them, repeating the sequence twice

Starting URL: http://the-internet.herokuapp.com/add_remove_elements/

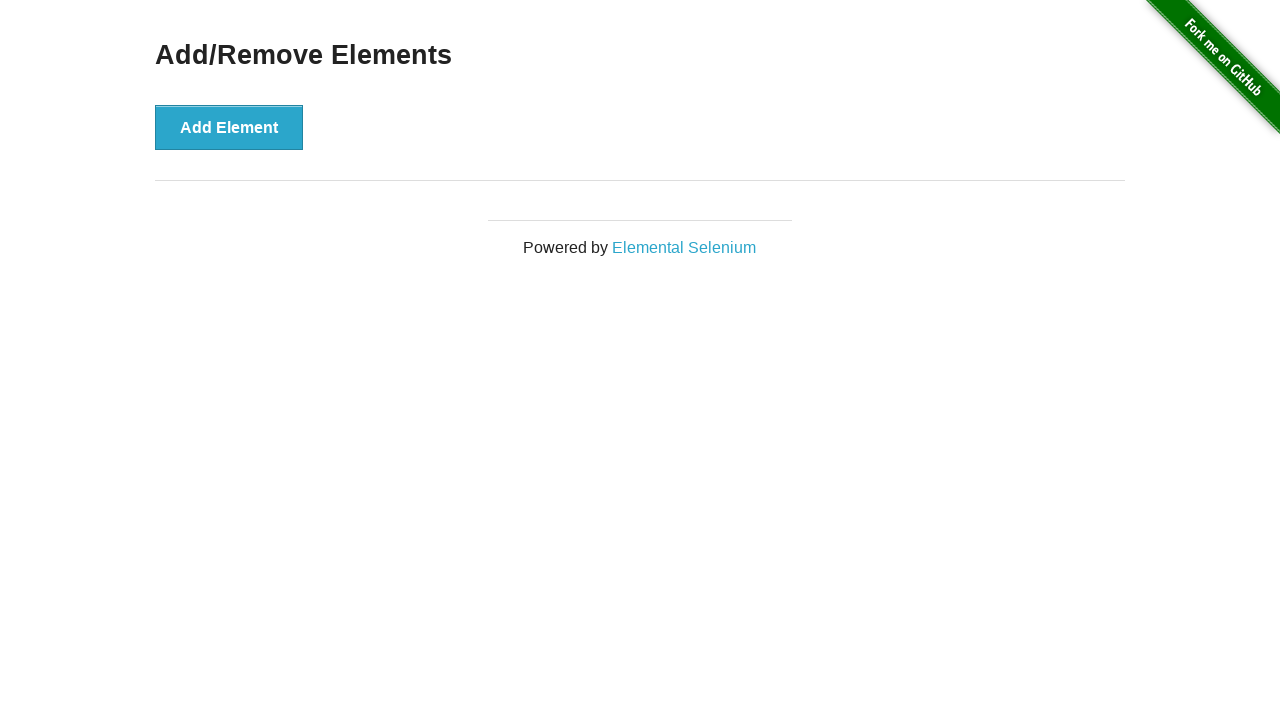

Navigated to Add/Remove Elements page
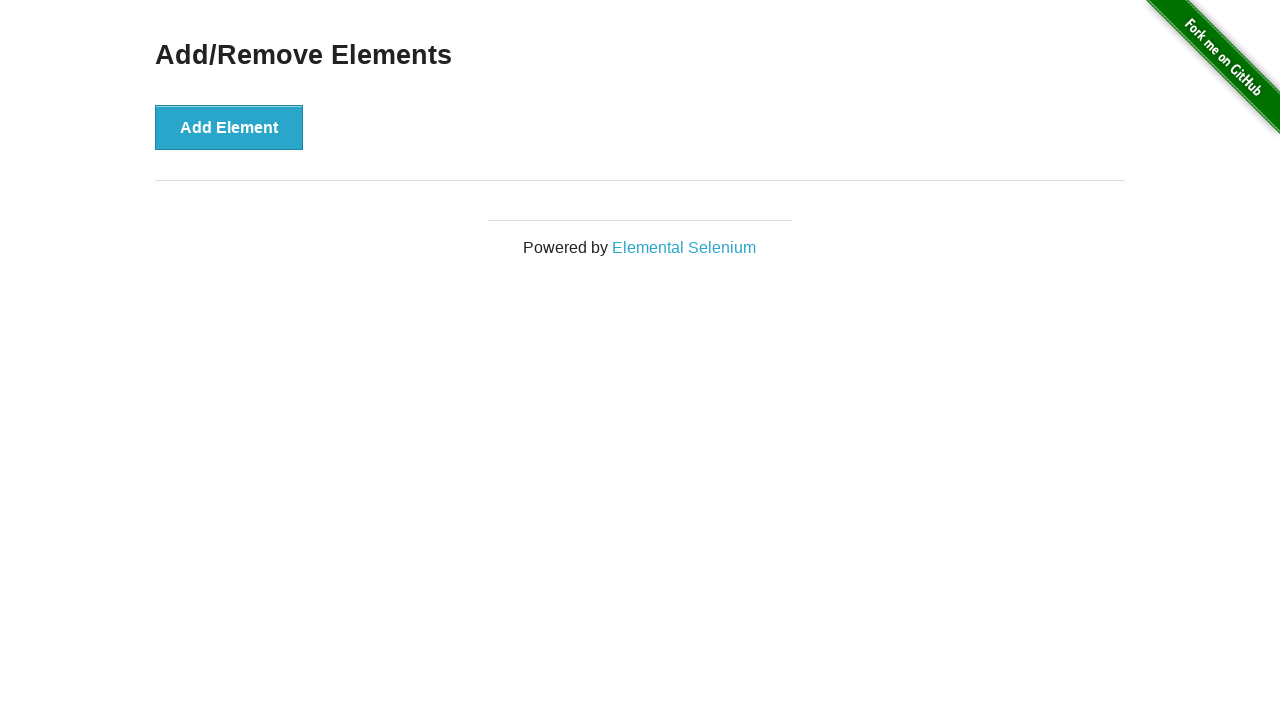

Clicked Add button to create first element at (229, 127) on xpath=//button[contains(.,'Add')]
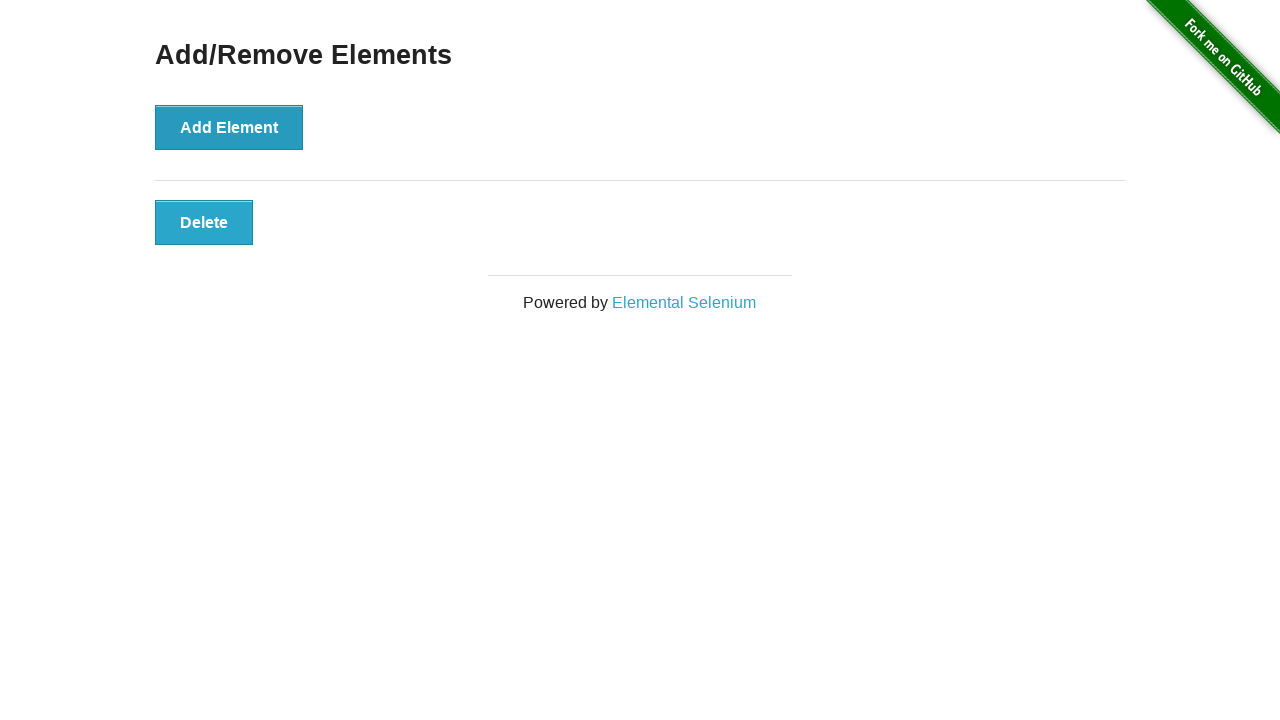

Clicked Delete button to remove first element at (204, 222) on xpath=//button[contains(.,'Delete')]
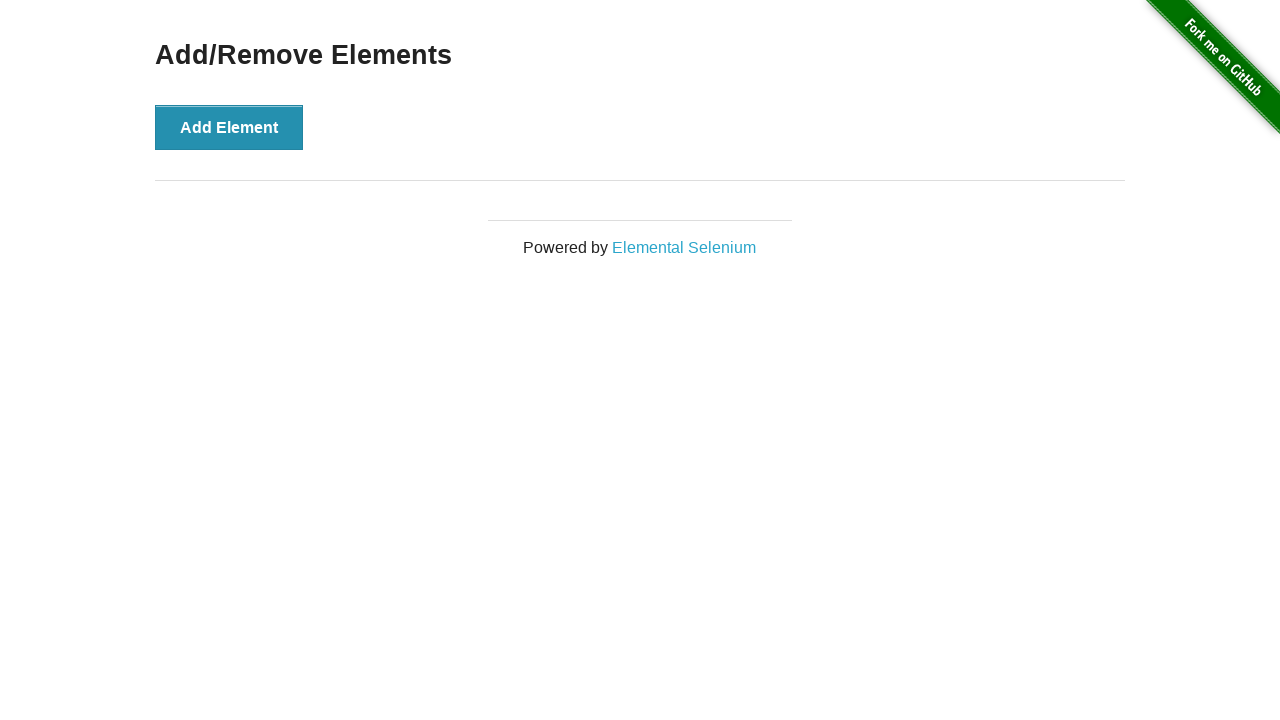

Clicked Add button to create second element at (229, 127) on xpath=//button[contains(.,'Add')]
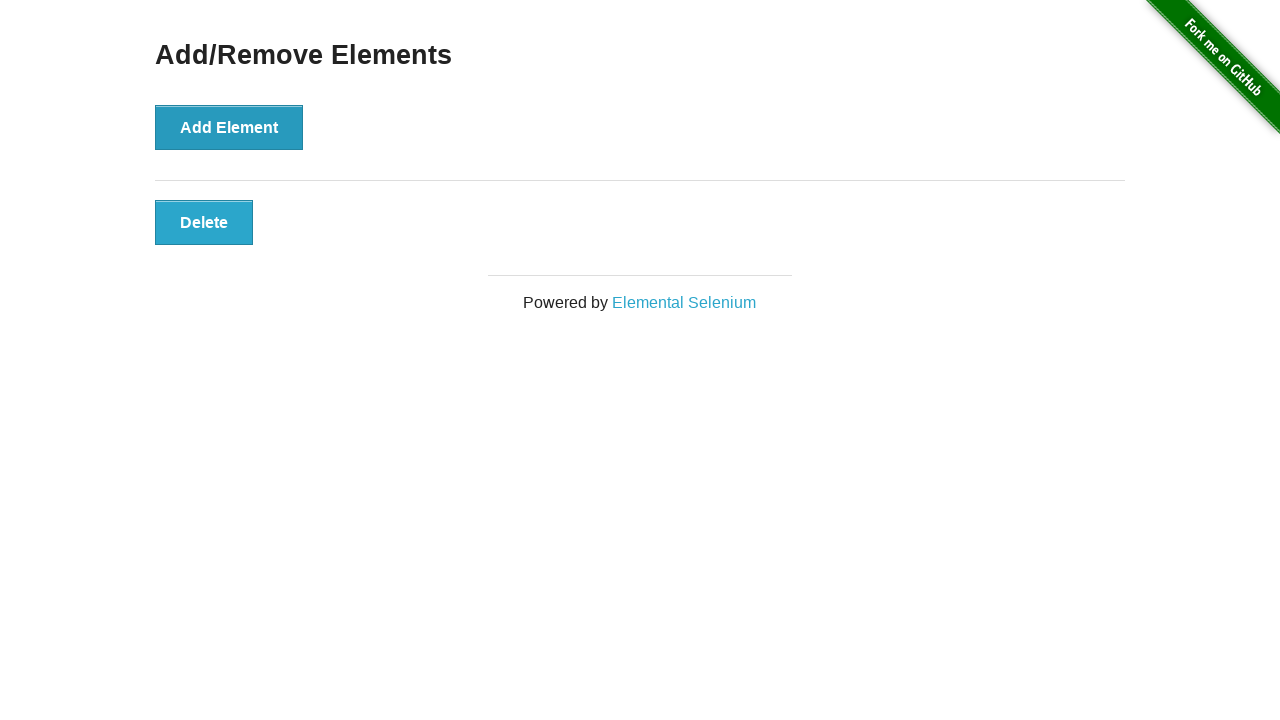

Clicked Delete button to remove second element at (204, 222) on xpath=//button[contains(.,'Delete')]
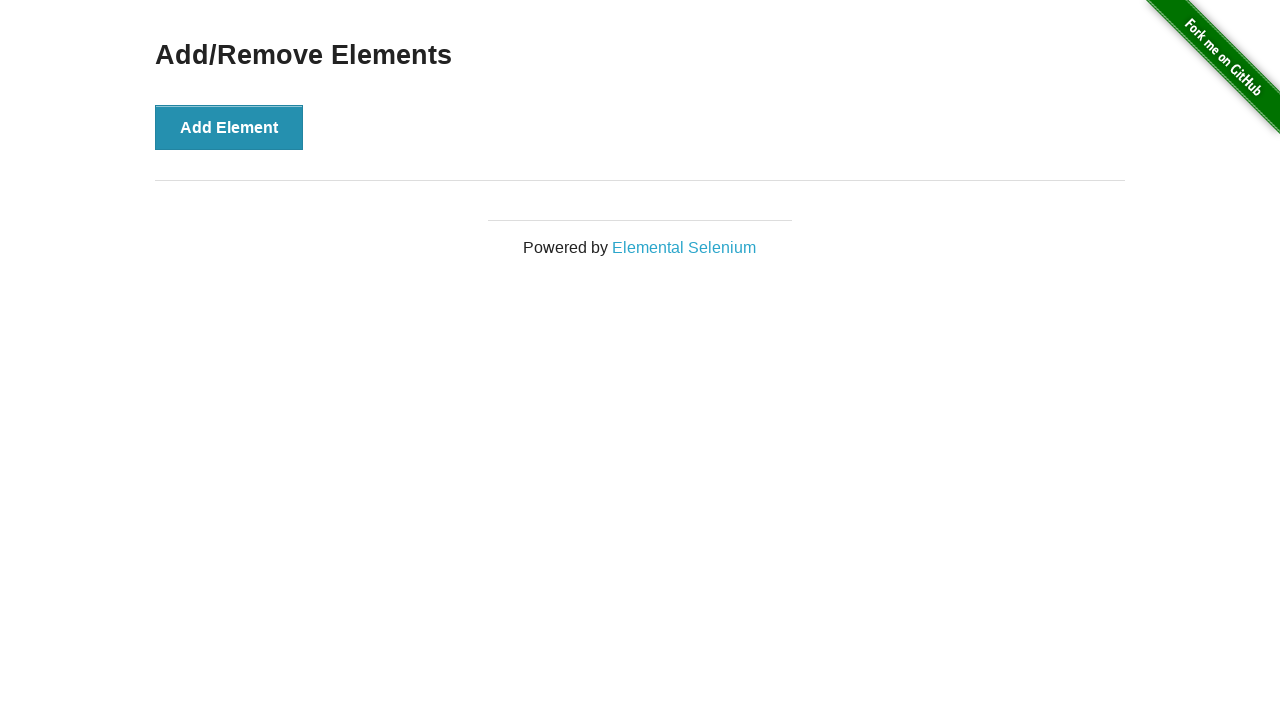

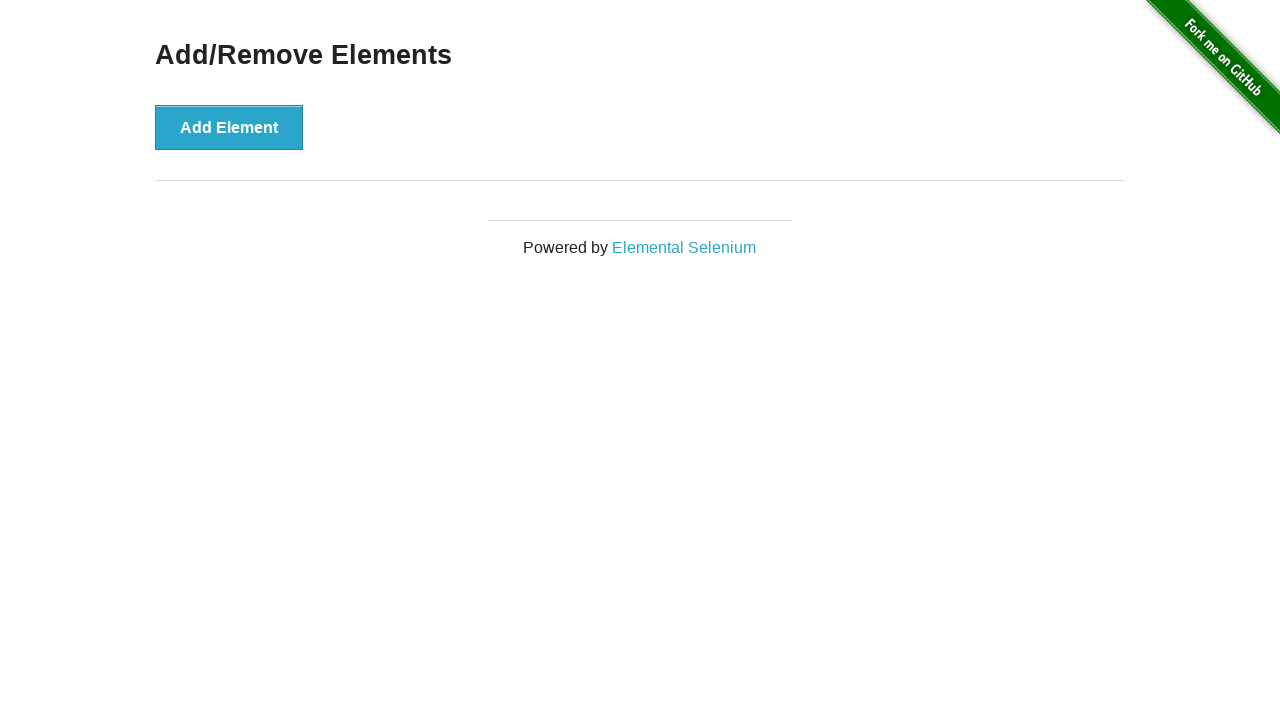